Tests filtering todos using Active, Completed, and All links, and verifying back button navigation

Starting URL: https://demo.playwright.dev/todomvc

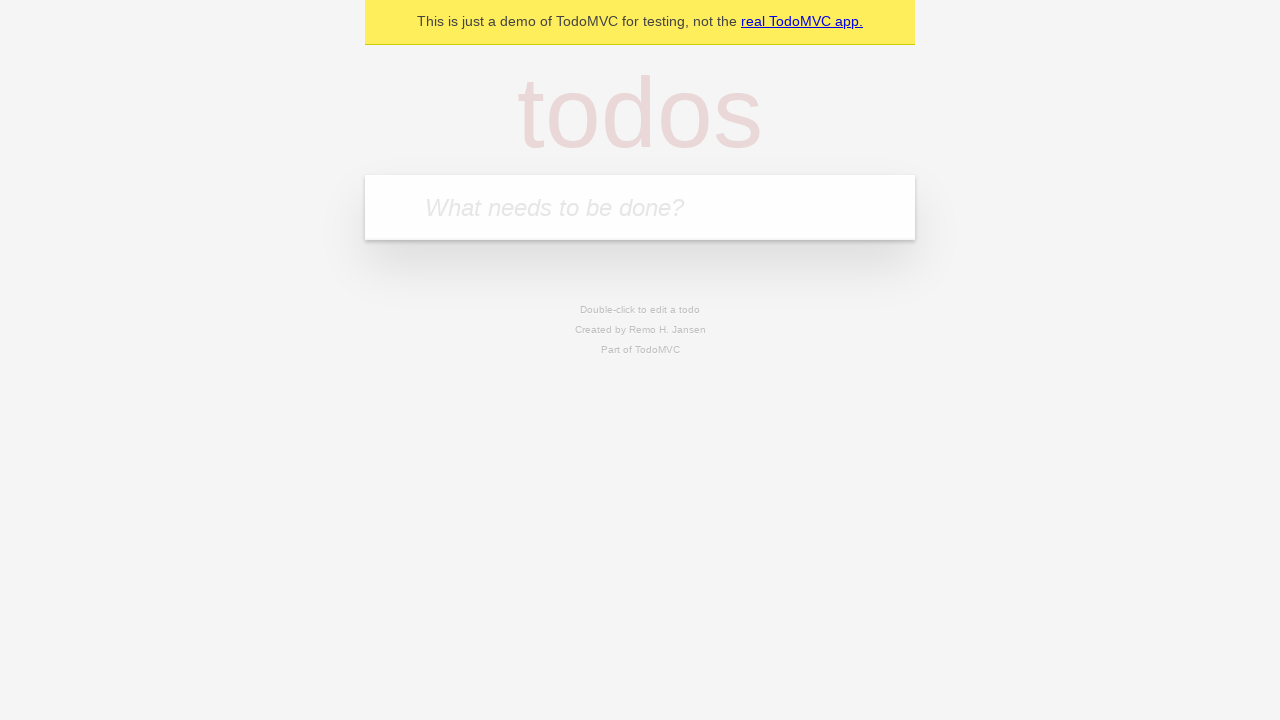

Filled todo input with 'buy some cheese' on internal:attr=[placeholder="What needs to be done?"i]
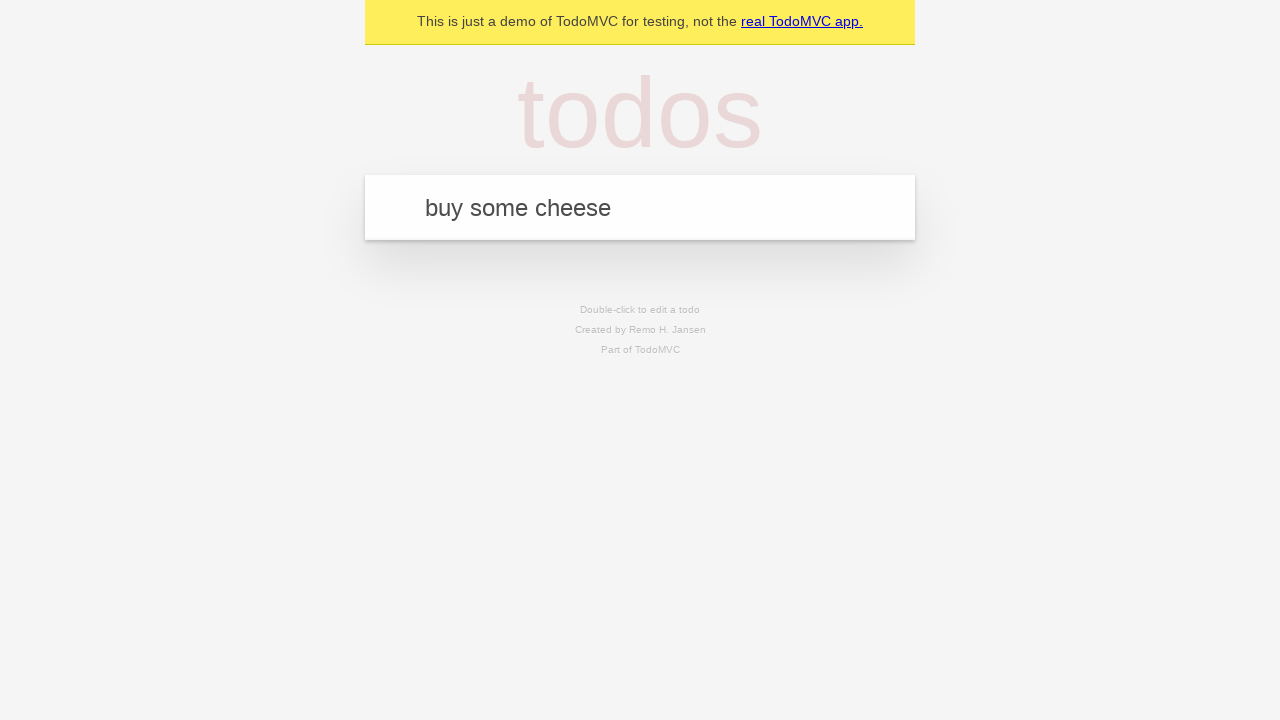

Pressed Enter to add first todo on internal:attr=[placeholder="What needs to be done?"i]
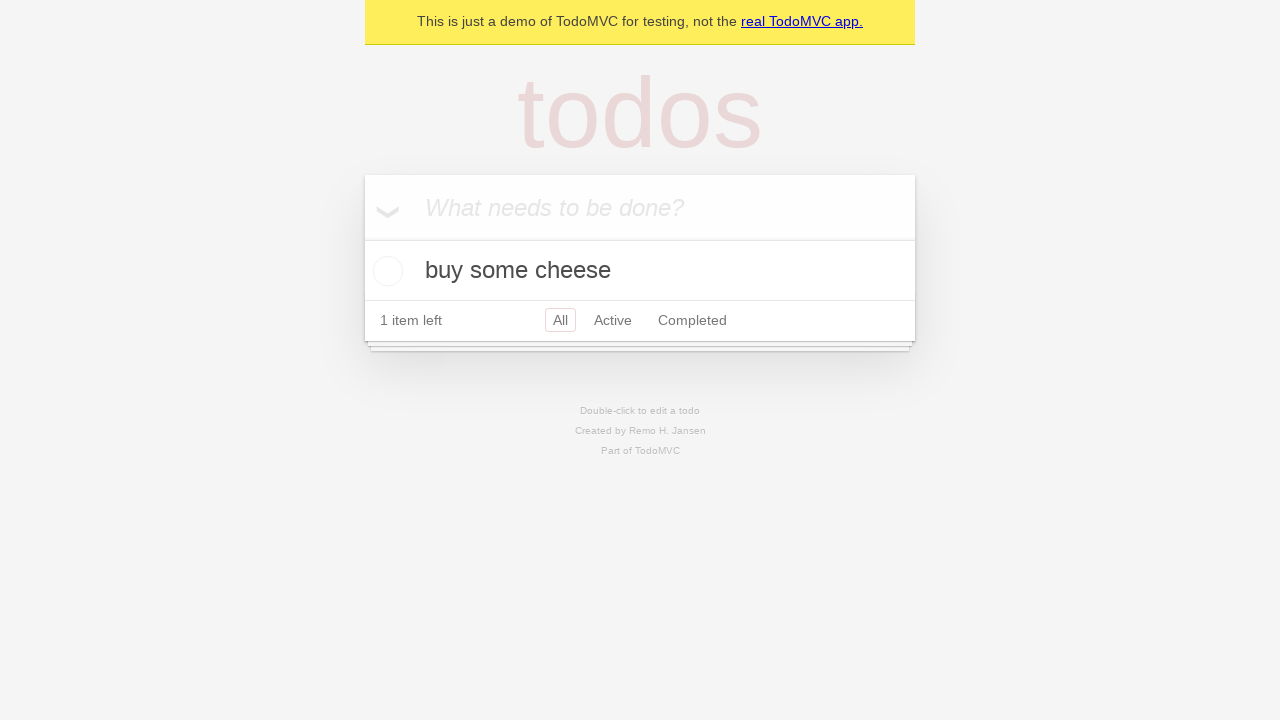

Filled todo input with 'feed the cat' on internal:attr=[placeholder="What needs to be done?"i]
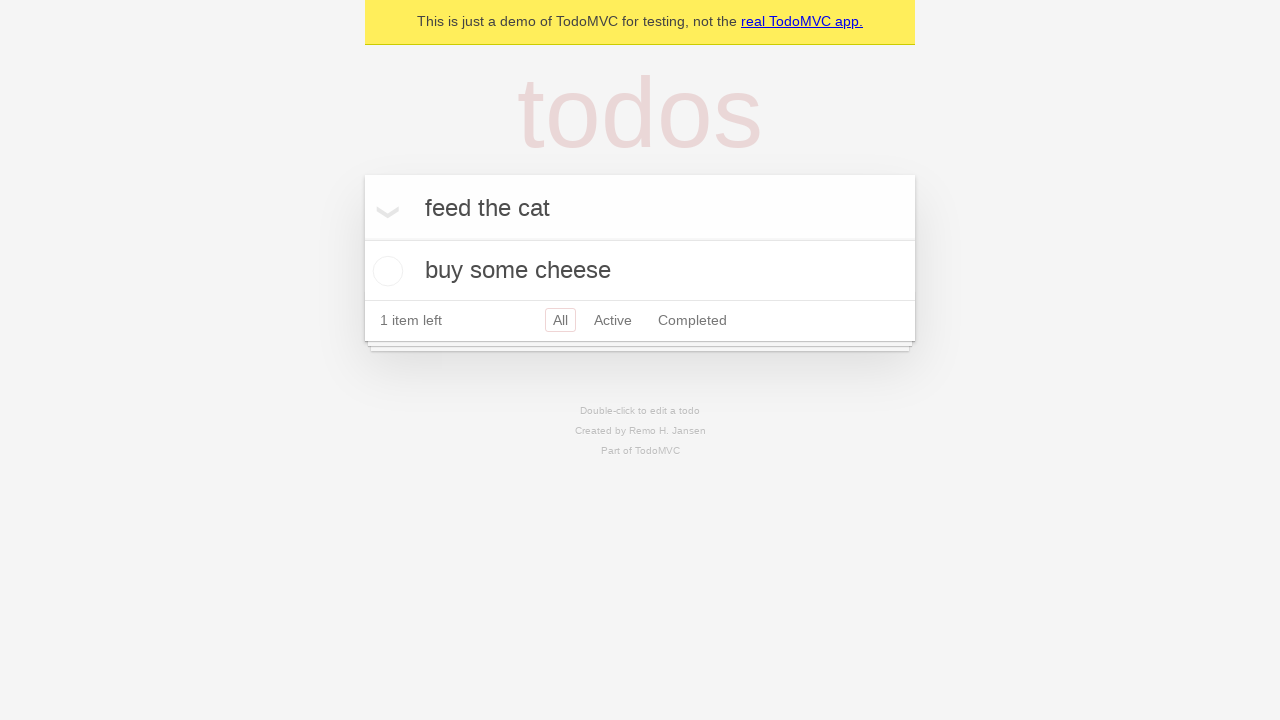

Pressed Enter to add second todo on internal:attr=[placeholder="What needs to be done?"i]
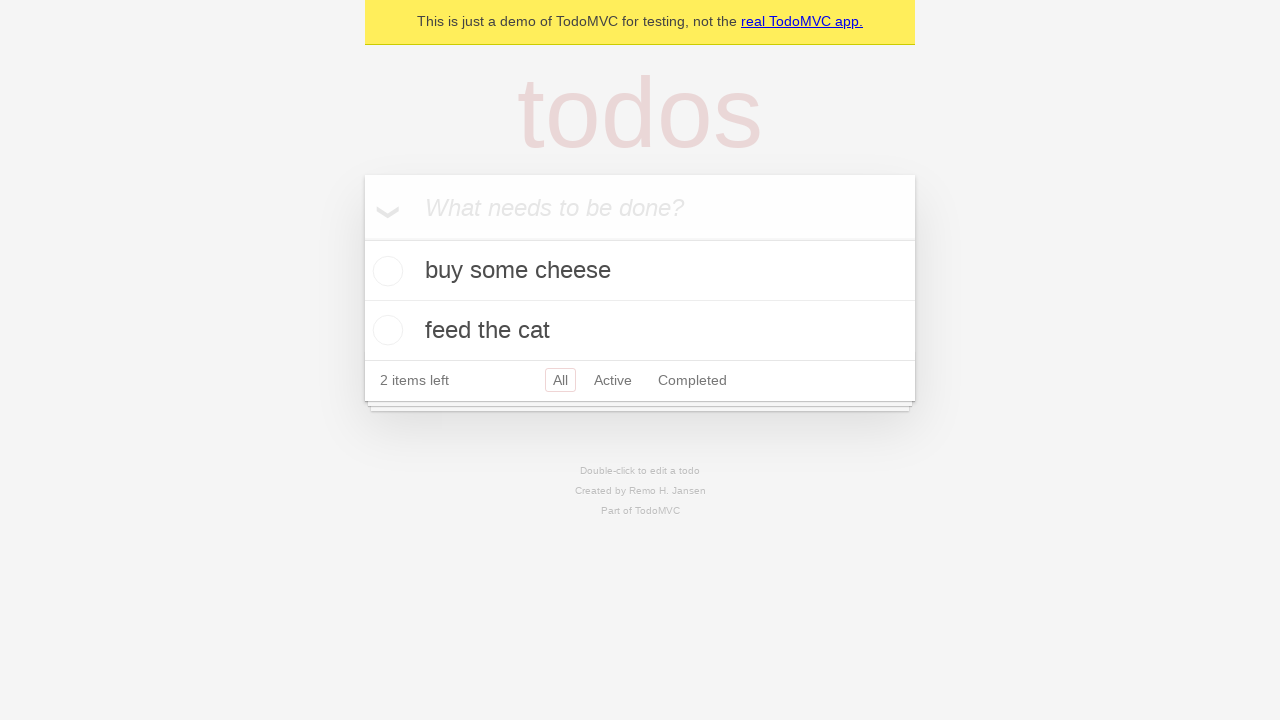

Filled todo input with 'book a doctors appointment' on internal:attr=[placeholder="What needs to be done?"i]
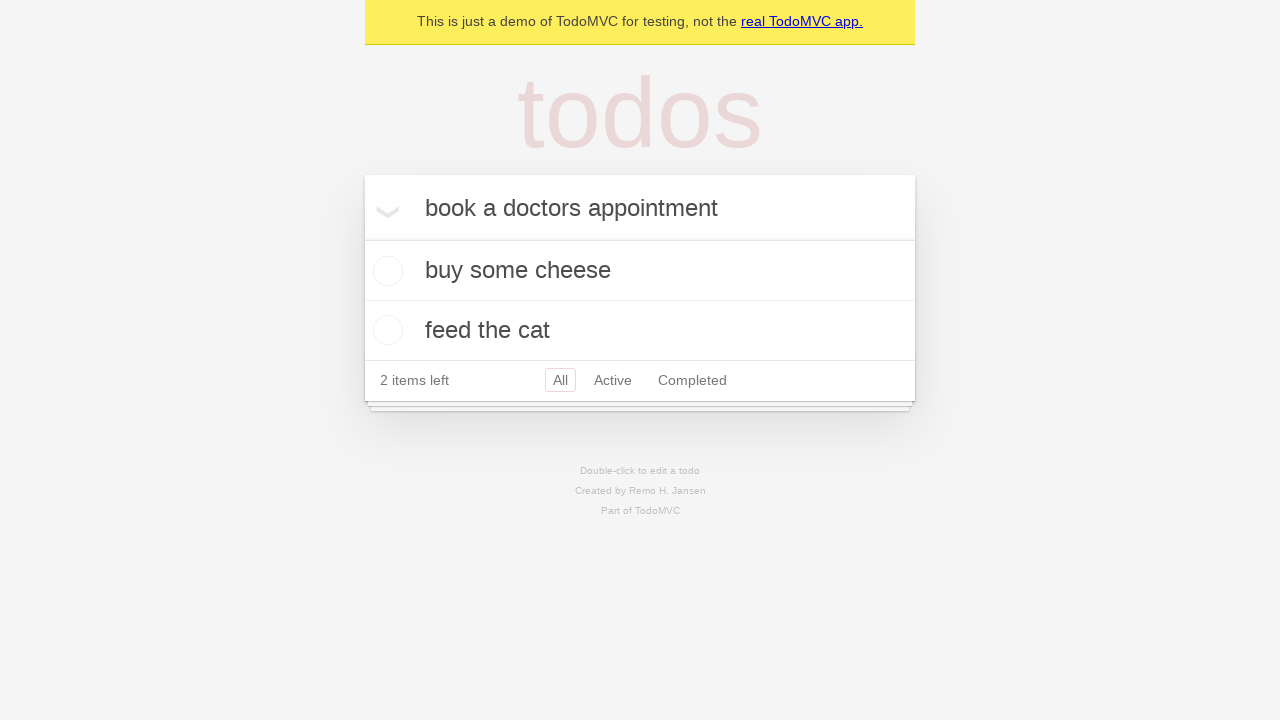

Pressed Enter to add third todo on internal:attr=[placeholder="What needs to be done?"i]
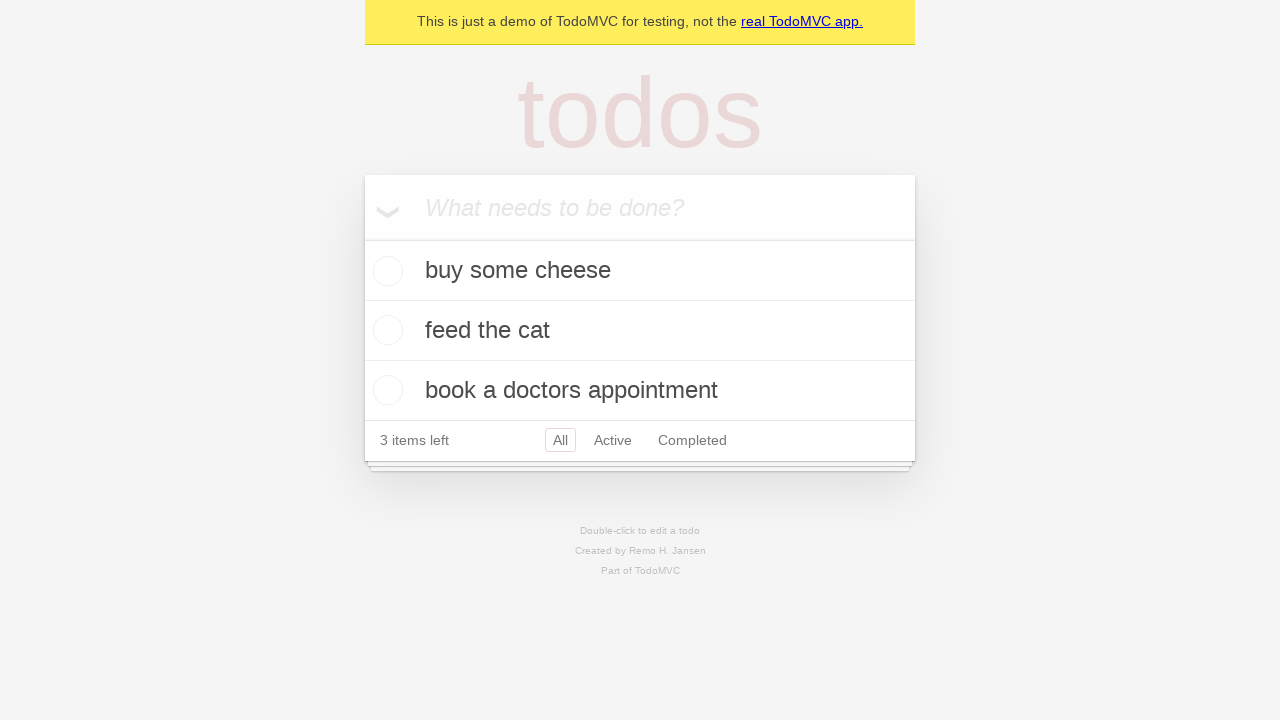

Checked the second todo item to mark it as completed at (385, 330) on internal:testid=[data-testid="todo-item"s] >> nth=1 >> internal:role=checkbox
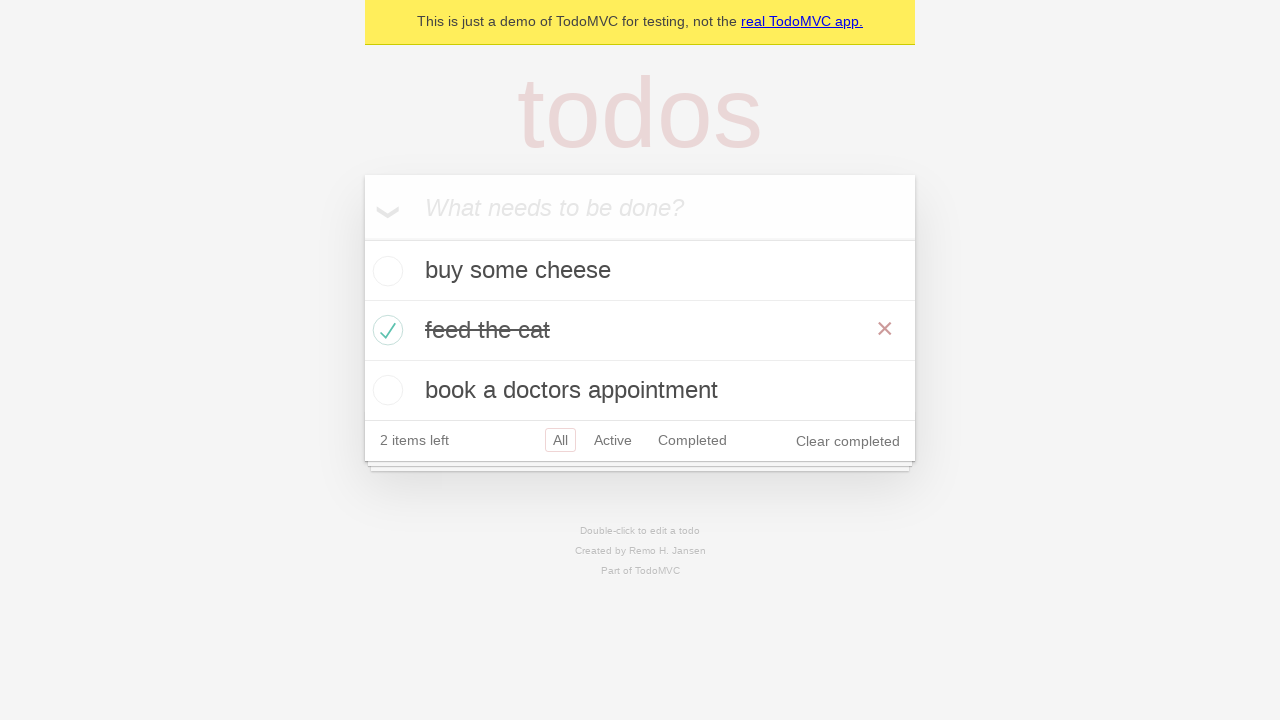

Clicked 'All' filter link to show all todos at (560, 440) on internal:role=link[name="All"i]
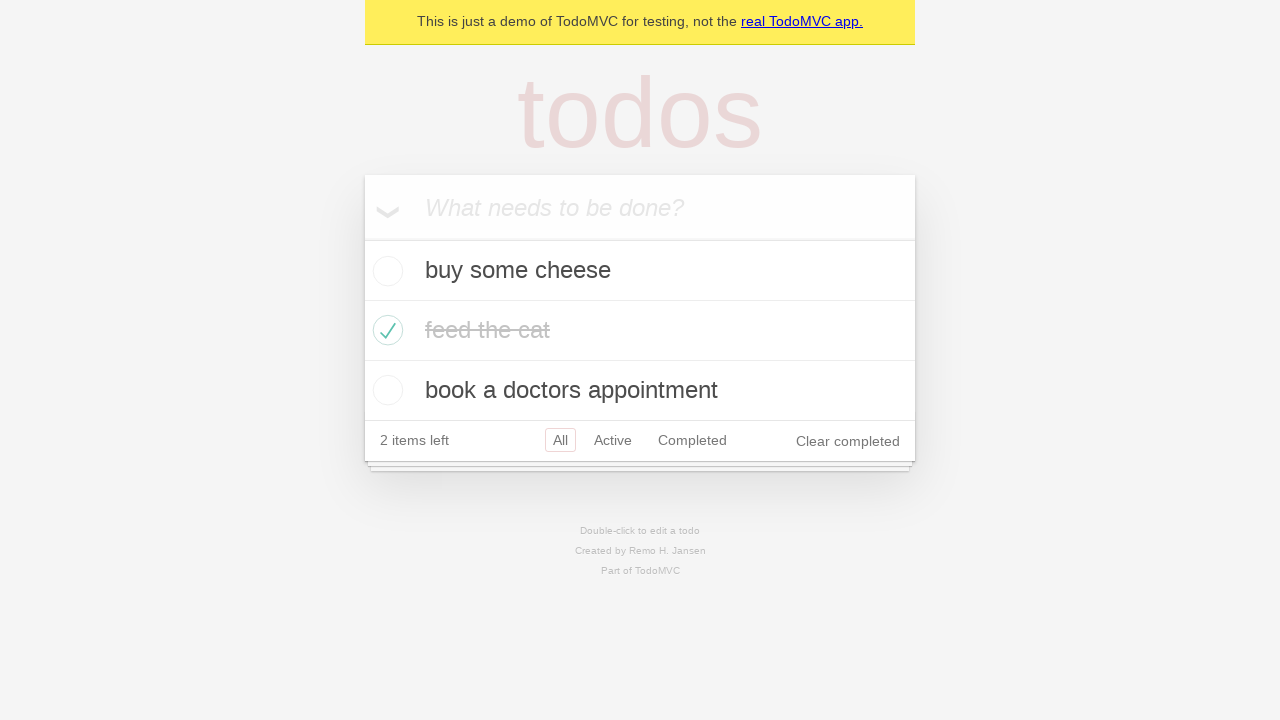

Clicked 'Active' filter link to show only active todos at (613, 440) on internal:role=link[name="Active"i]
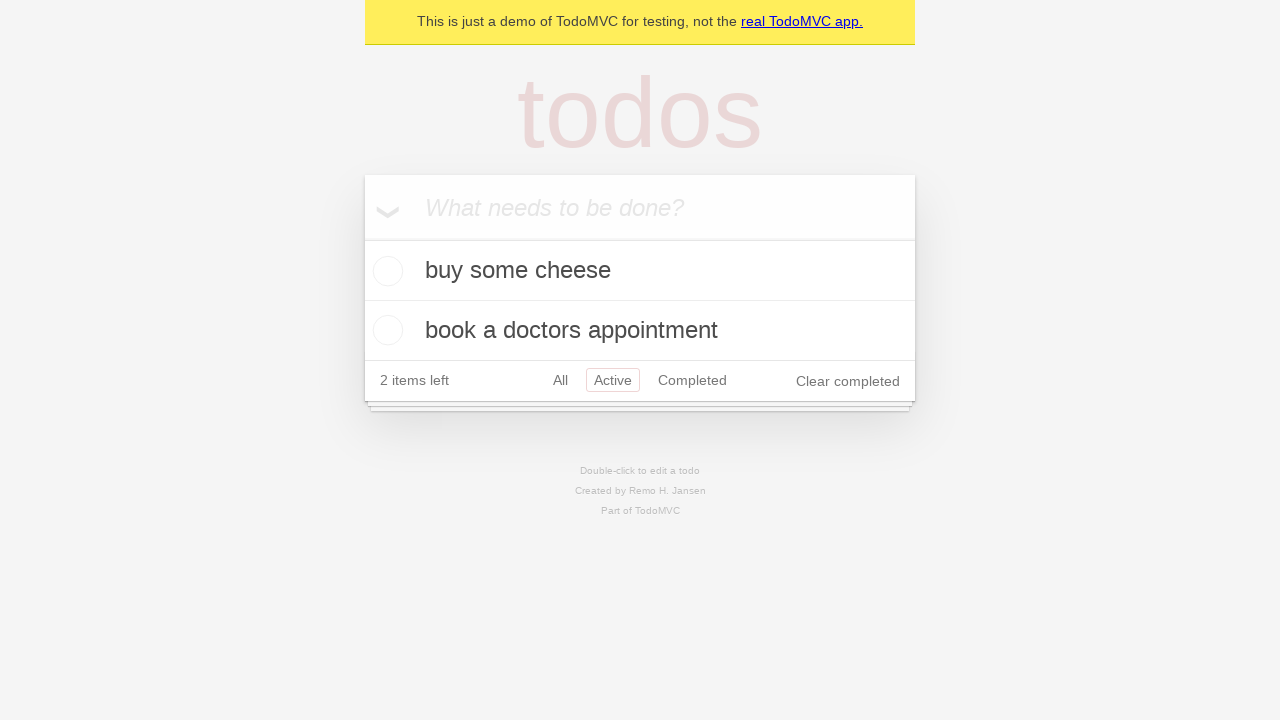

Clicked 'Completed' filter link to show only completed todos at (692, 380) on internal:role=link[name="Completed"i]
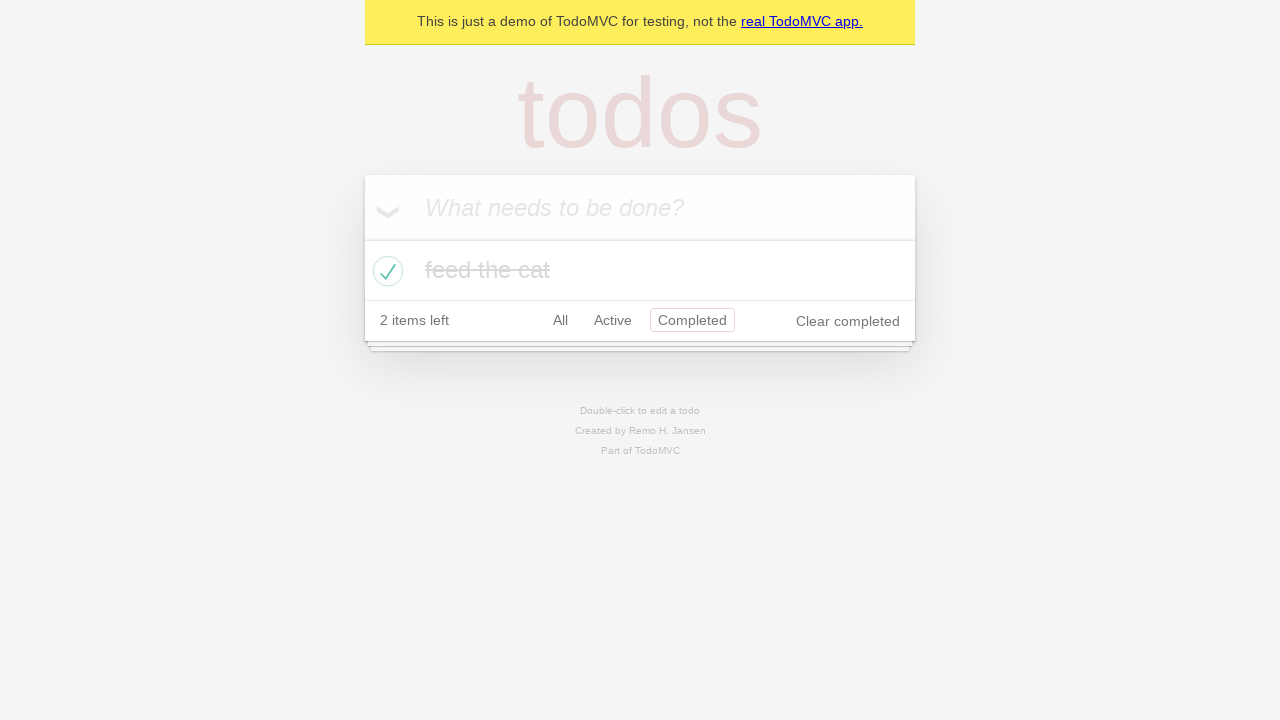

Navigated back from Completed filter
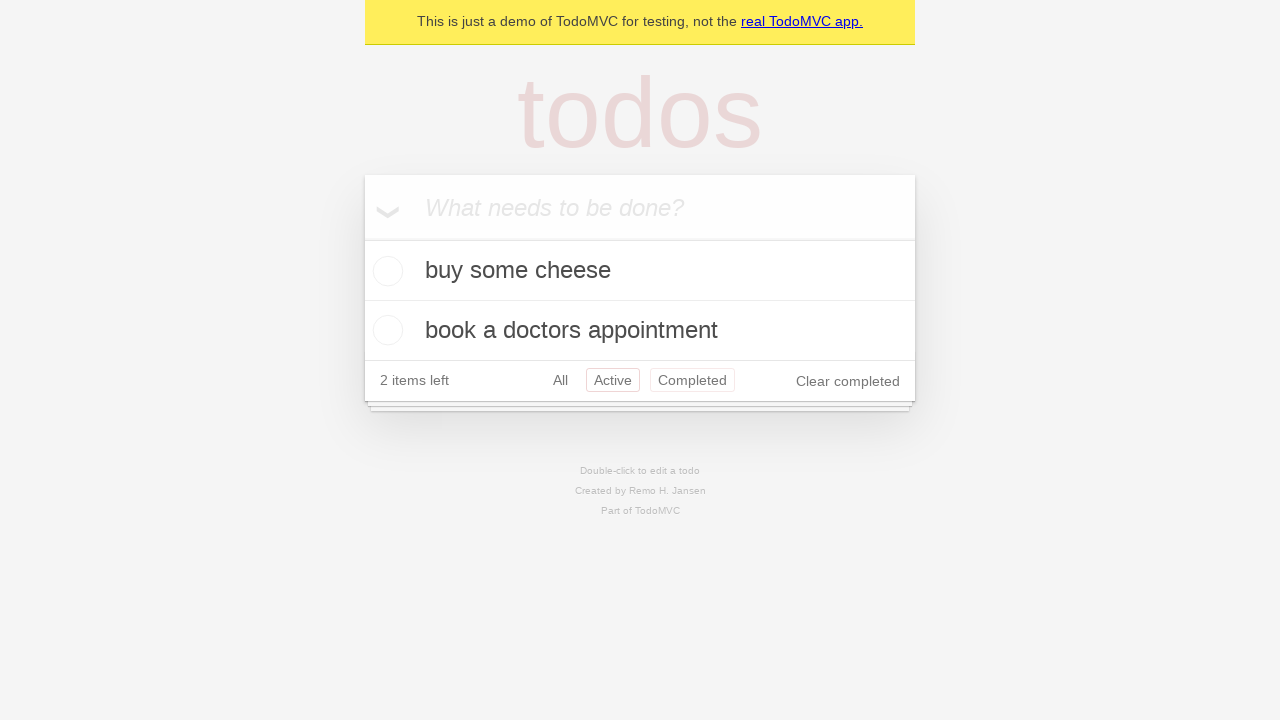

Navigated back from Active filter
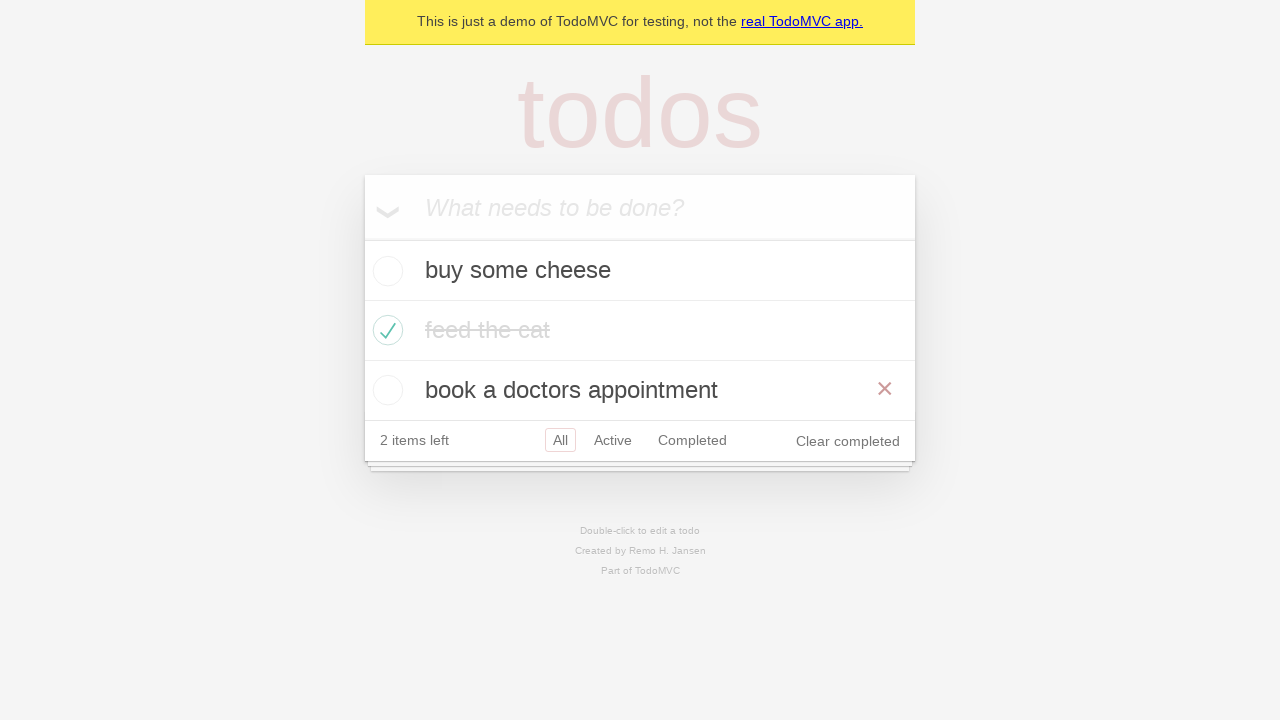

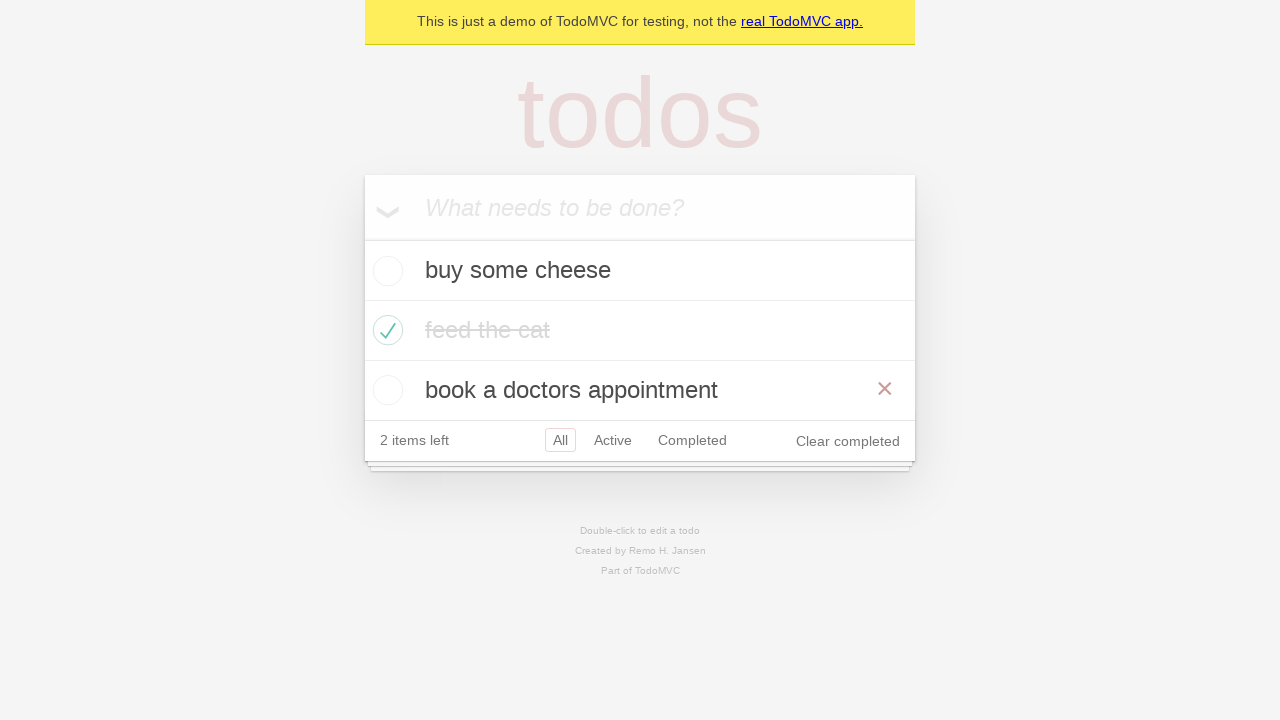